Tests progress bar by navigating to the progress bar page, starting it, waiting until it reaches 75%, then stopping it and verifying the result shows zero difference.

Starting URL: http://uitestingplayground.com/home

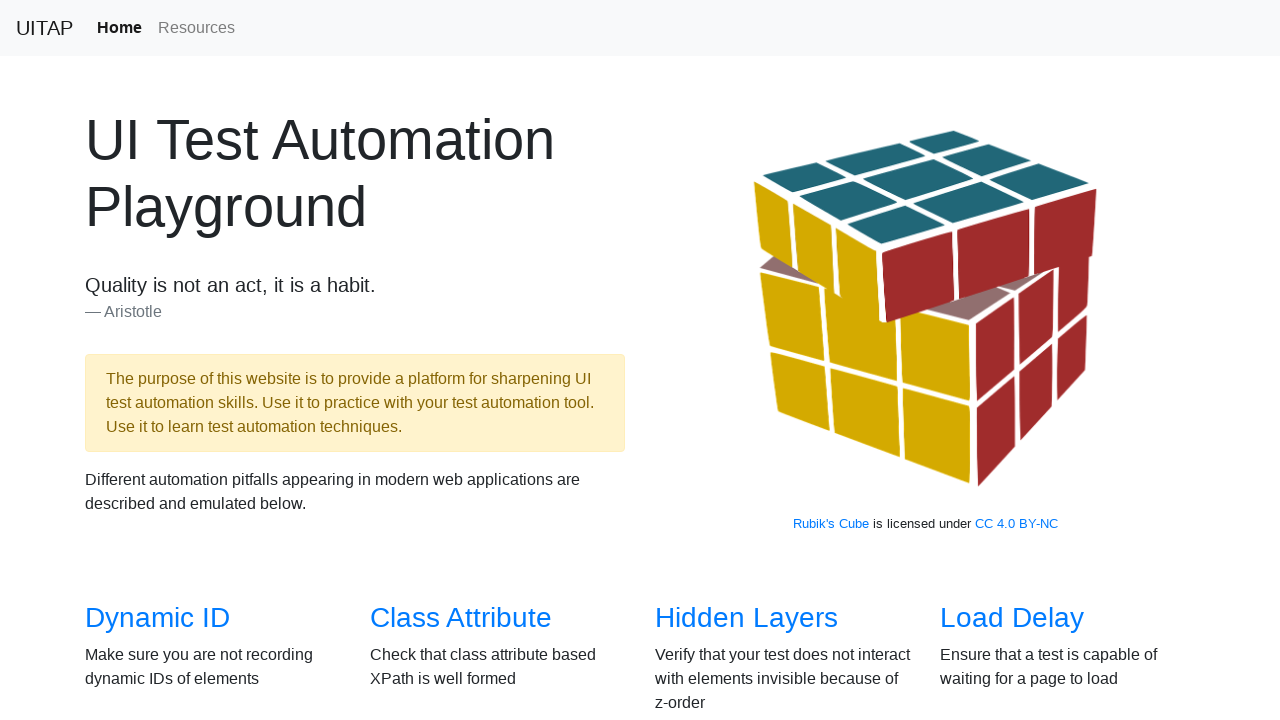

Clicked on progress bar link at (1022, 361) on xpath=//a[@href='/progressbar']
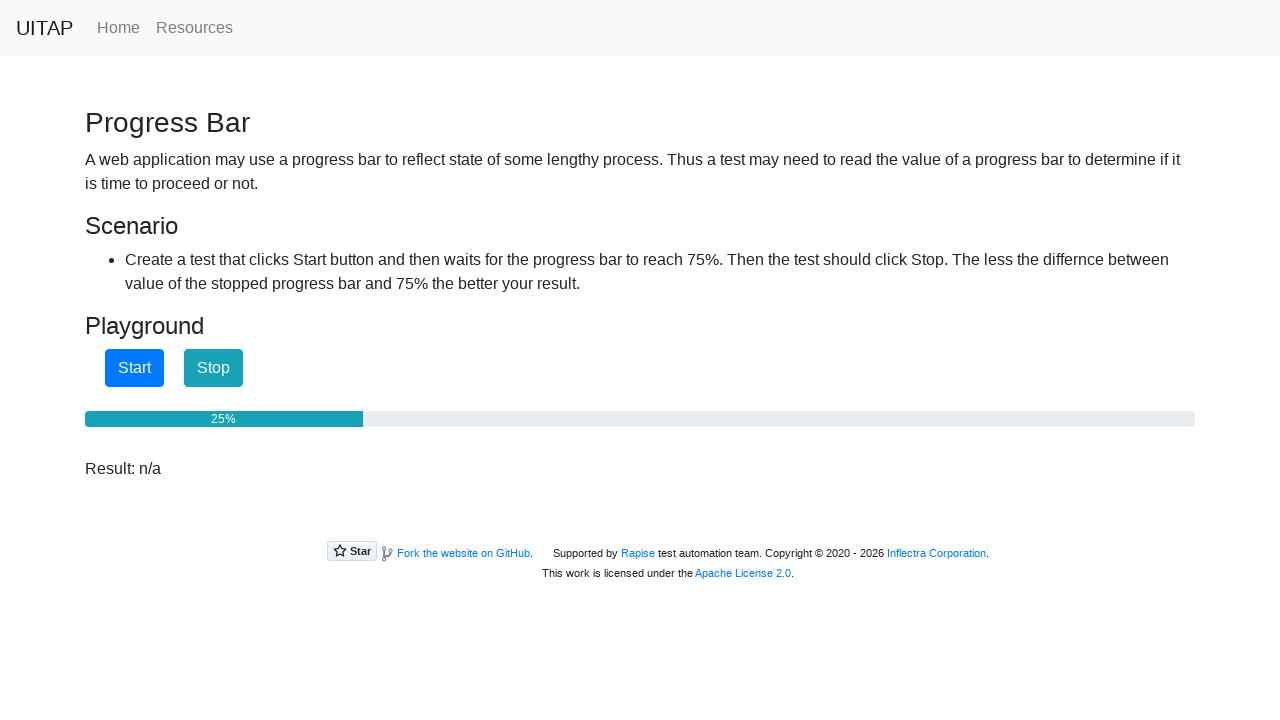

Progress bar page loaded
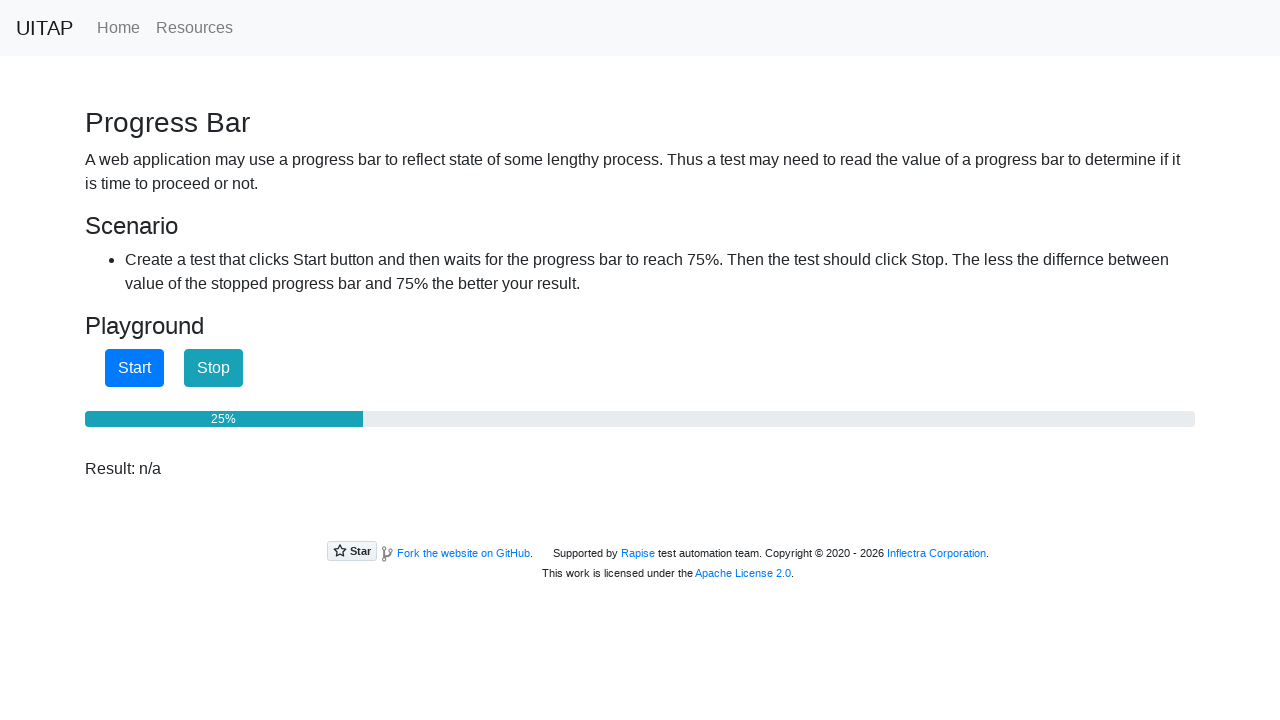

Clicked start button to begin progress bar at (134, 368) on #startButton
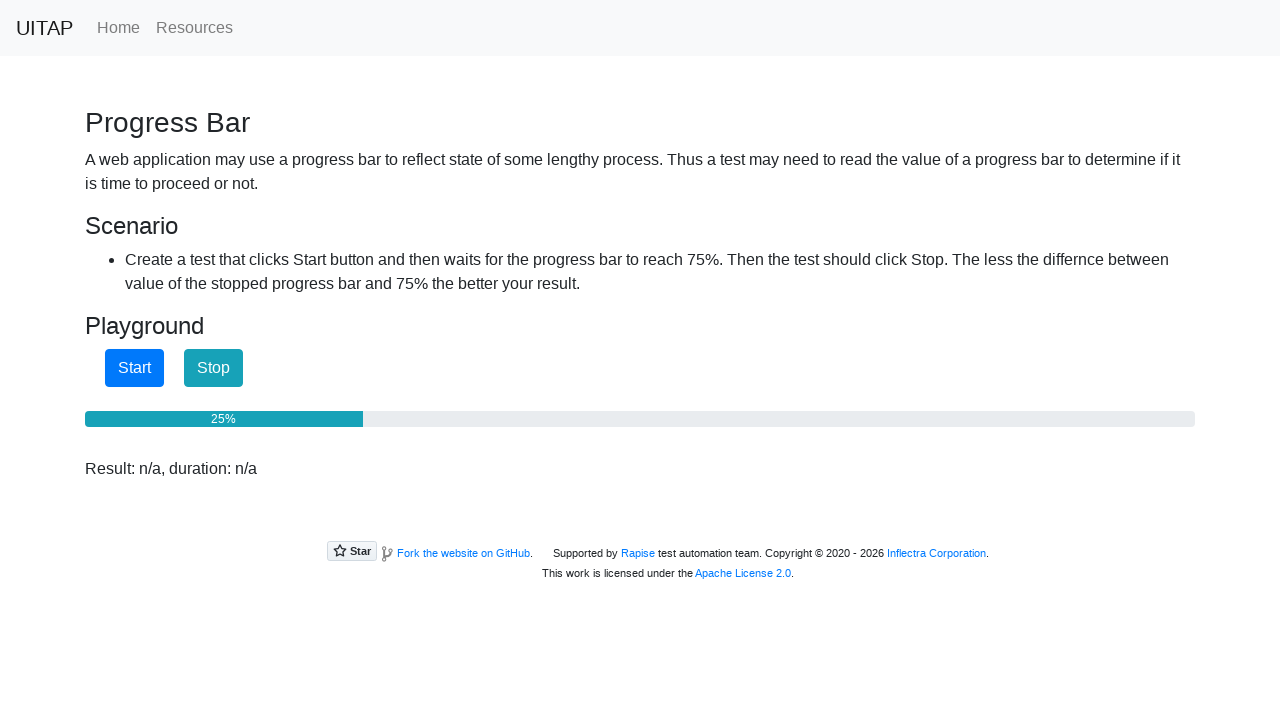

Progress bar reached 75%
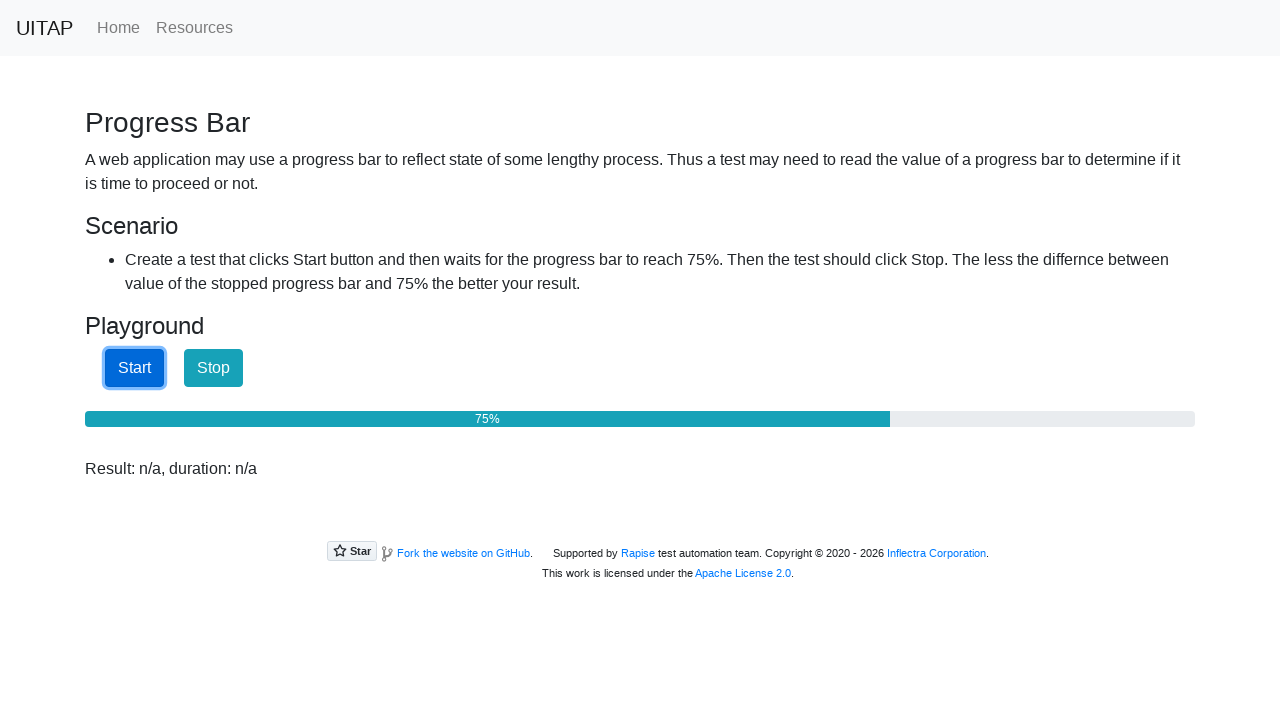

Clicked stop button to halt progress bar at (214, 368) on #stopButton
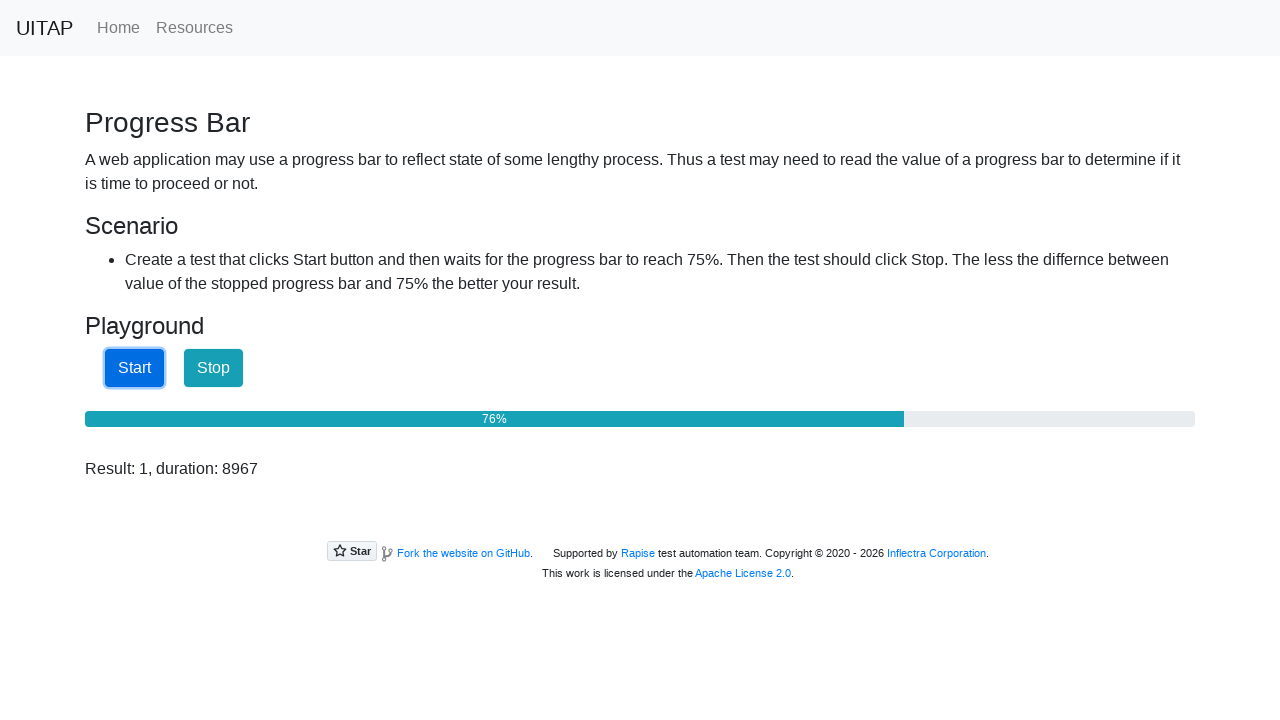

Result displayed showing zero difference
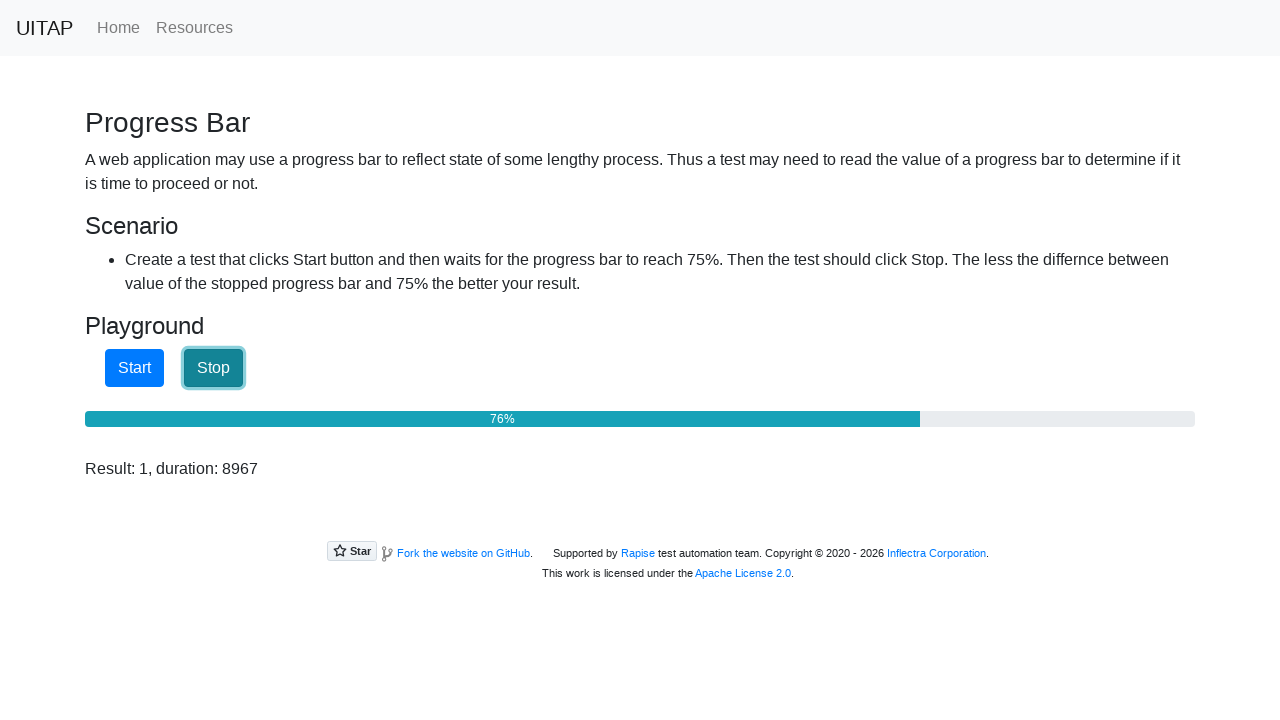

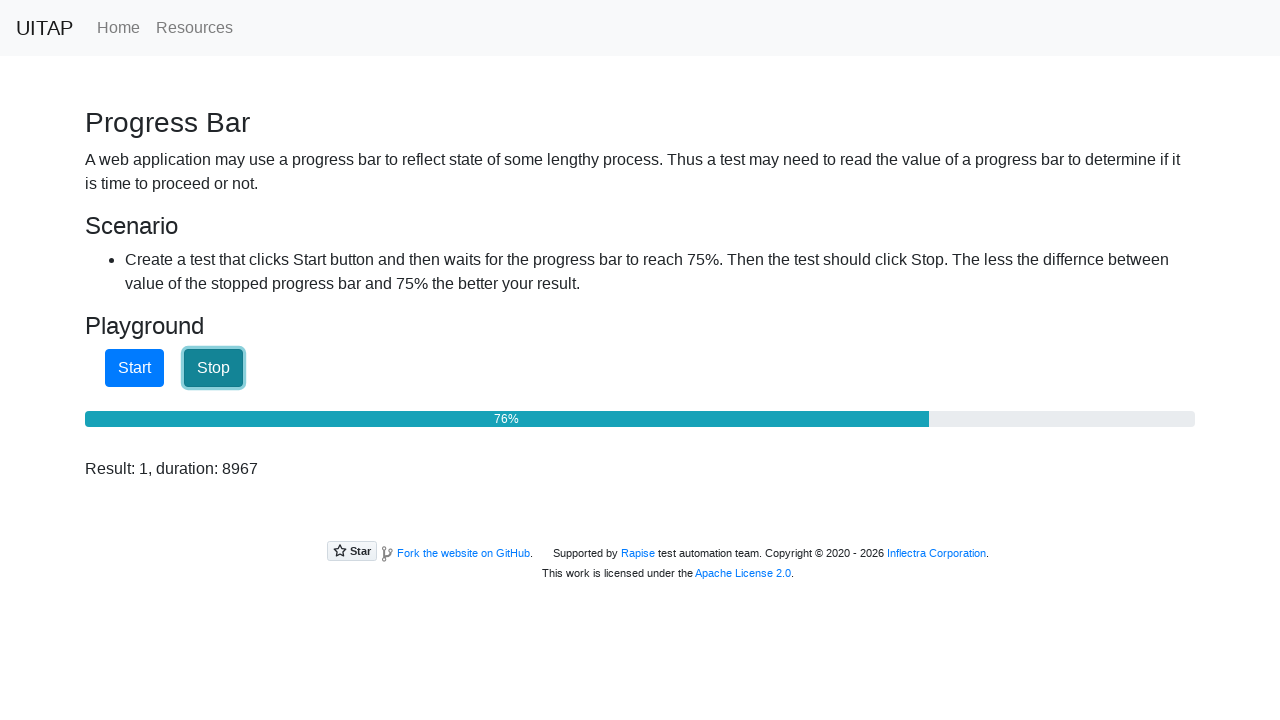